Tests the resizable element functionality by dragging the resize handle to increase the box dimensions and verifying the size change

Starting URL: https://demoqa.com/resizable/

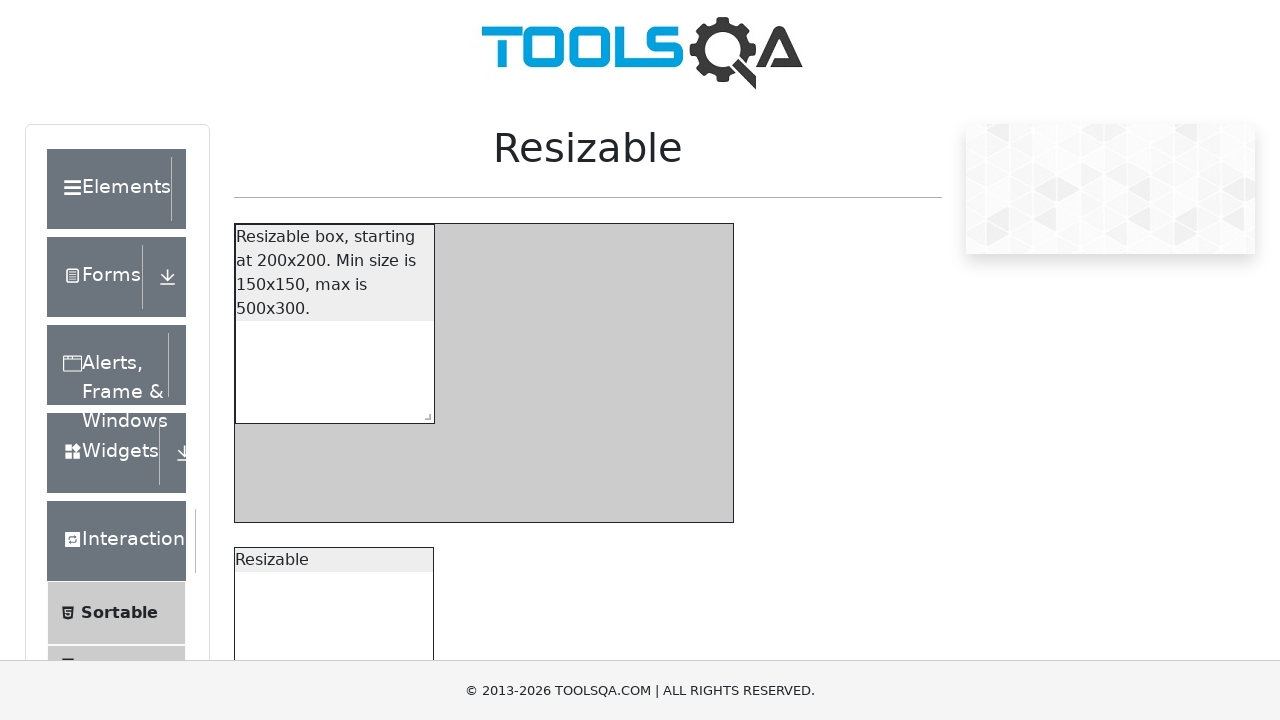

Resizable box element is now visible
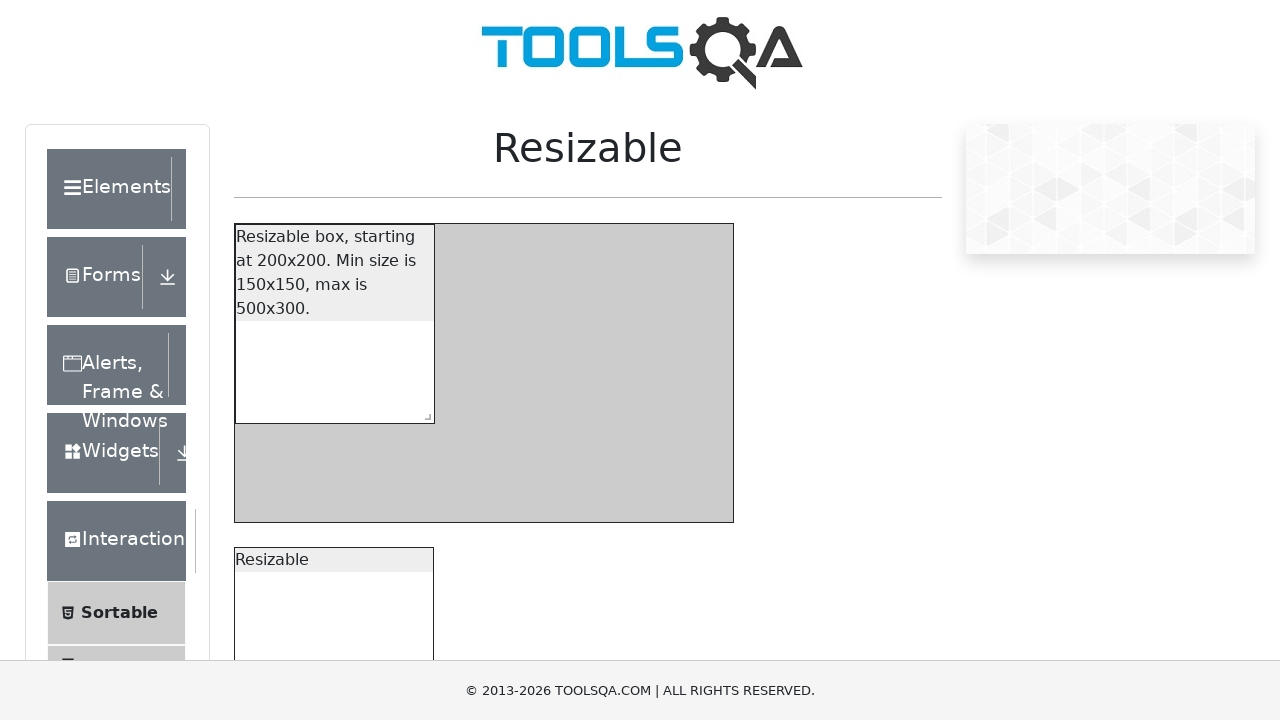

Located the resize handle element
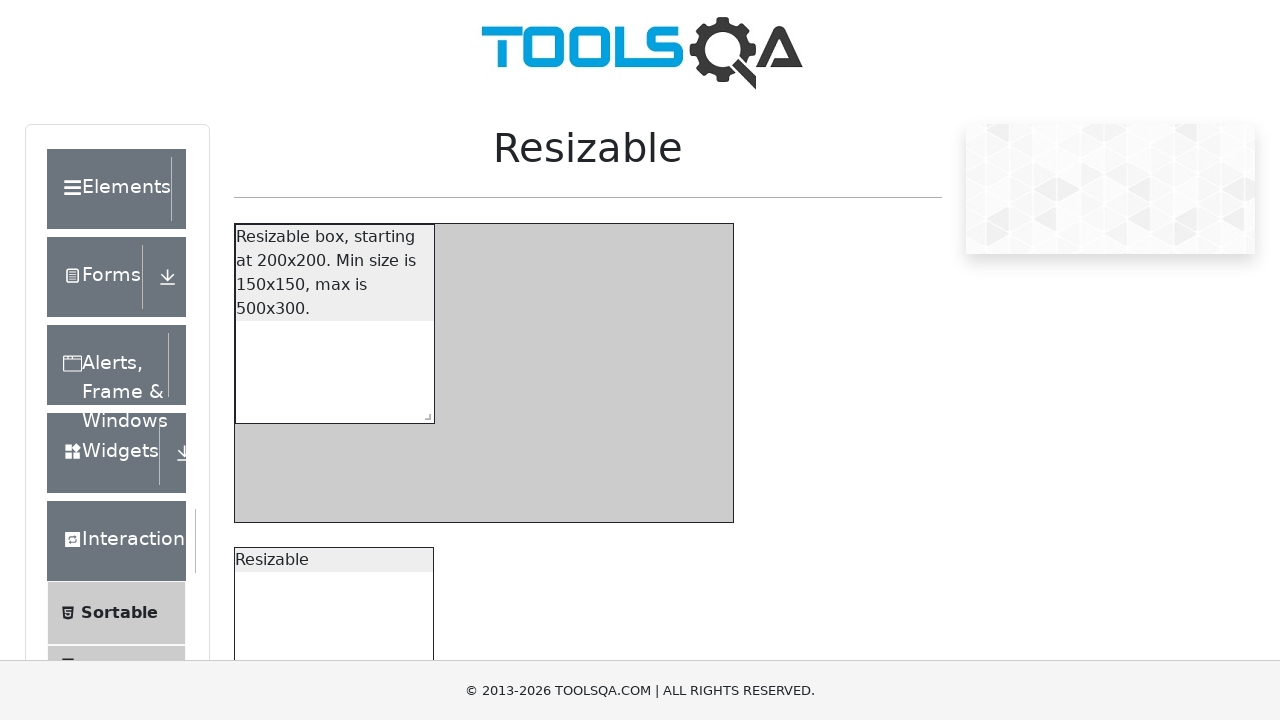

Retrieved bounding box coordinates of the resize handle
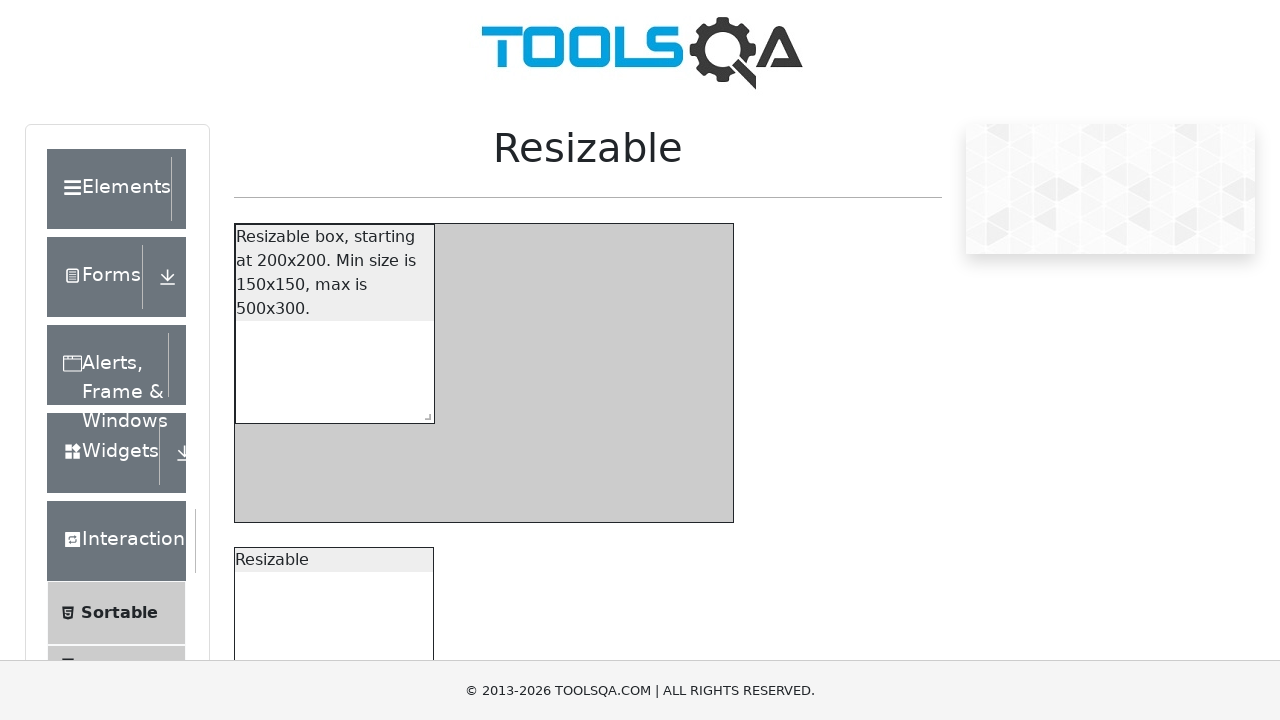

Moved mouse to the center of the resize handle at (424, 413)
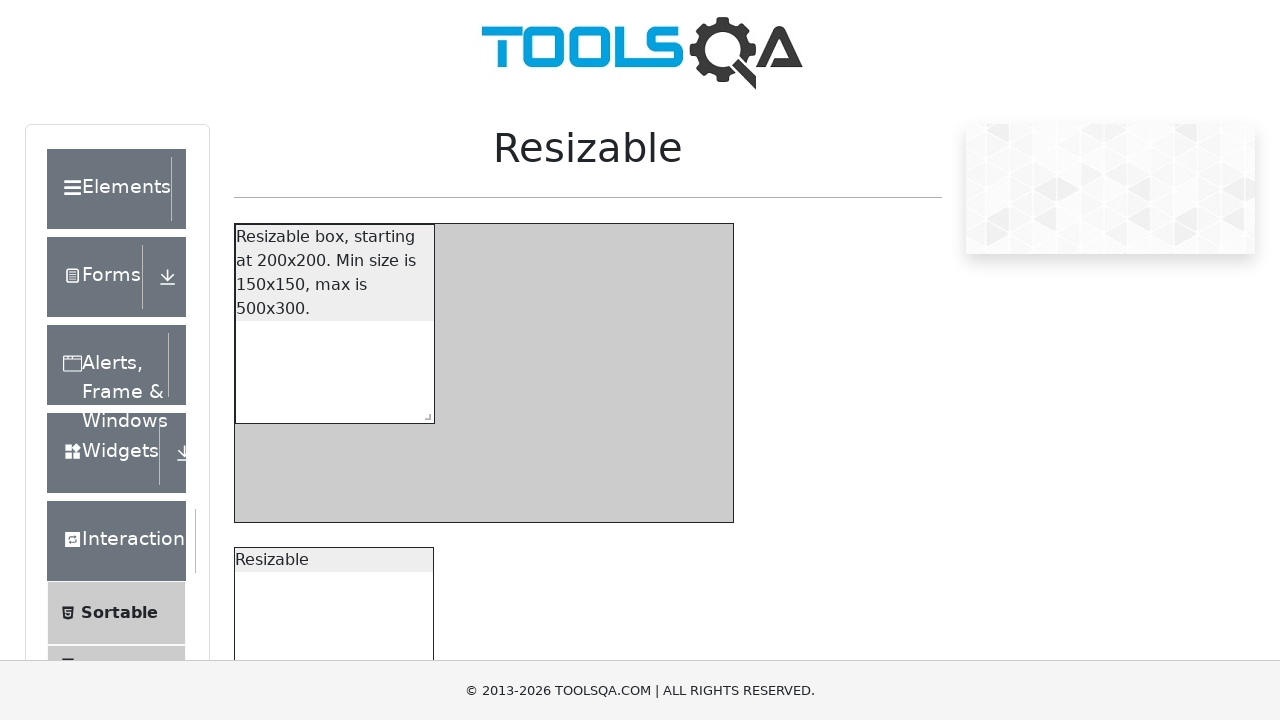

Pressed down the mouse button on the resize handle at (424, 413)
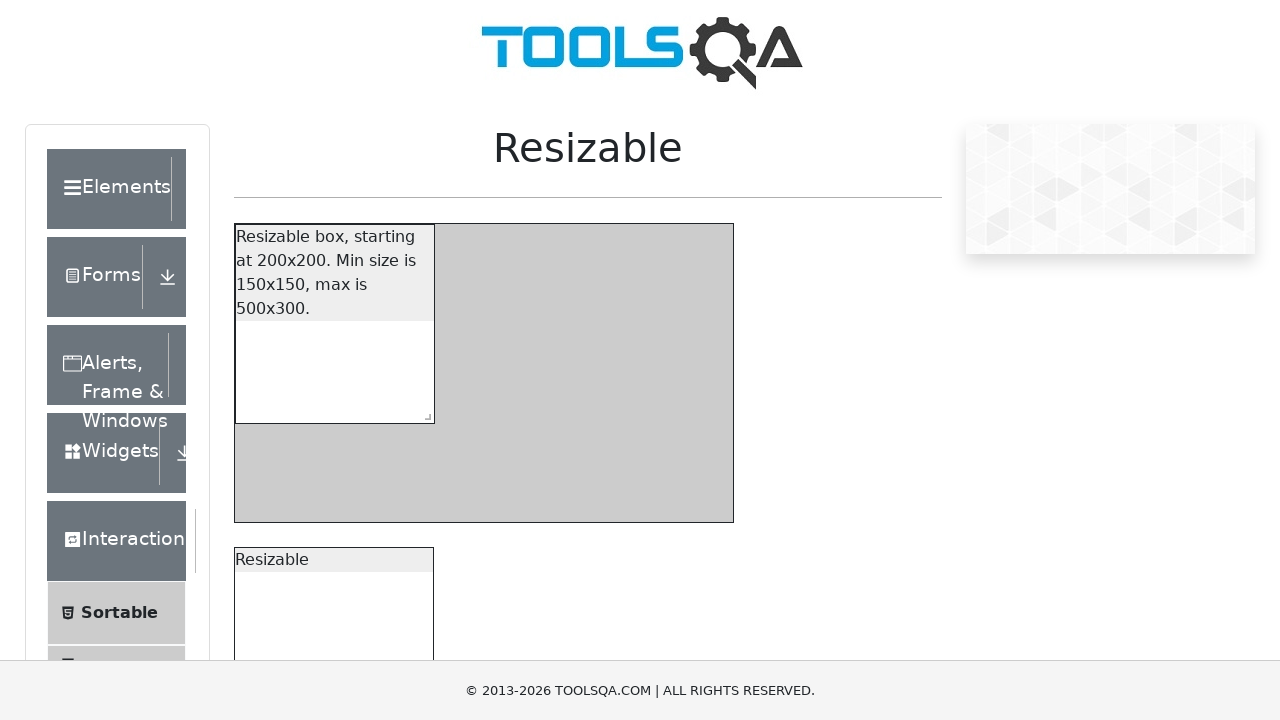

Dragged the resize handle 100px horizontally and 50px vertically at (524, 463)
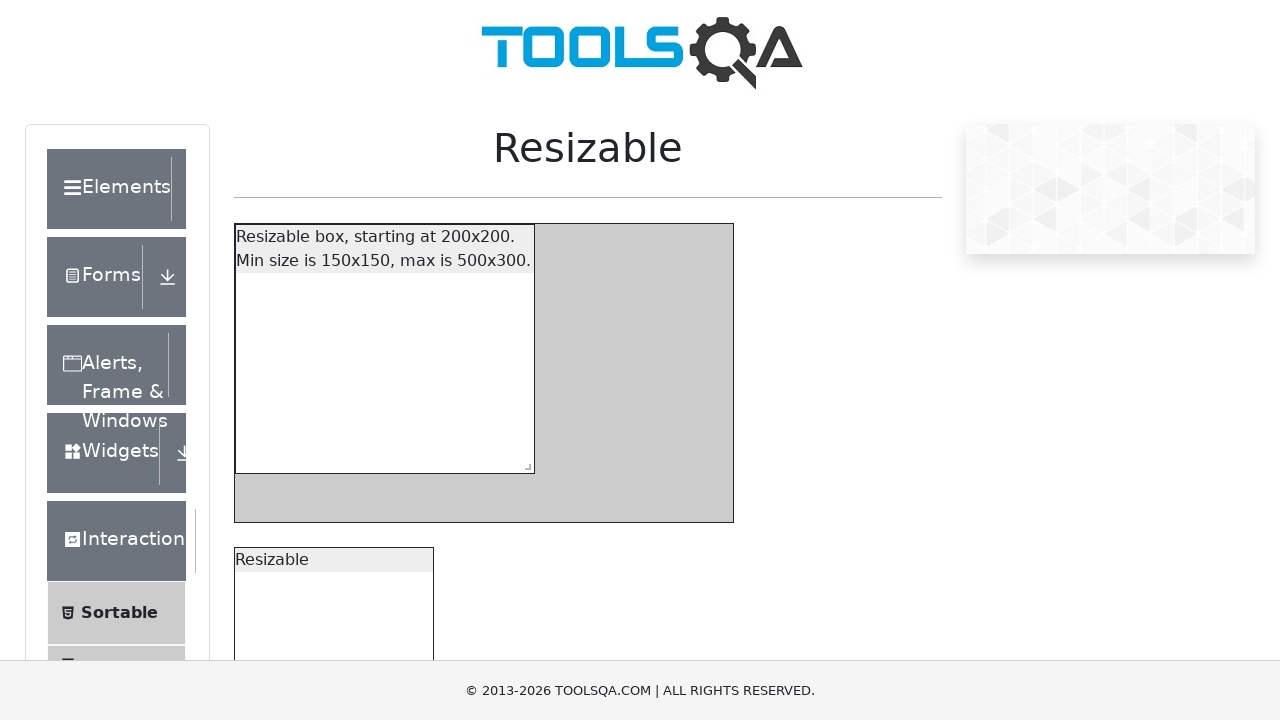

Released the mouse button to complete the drag operation at (524, 463)
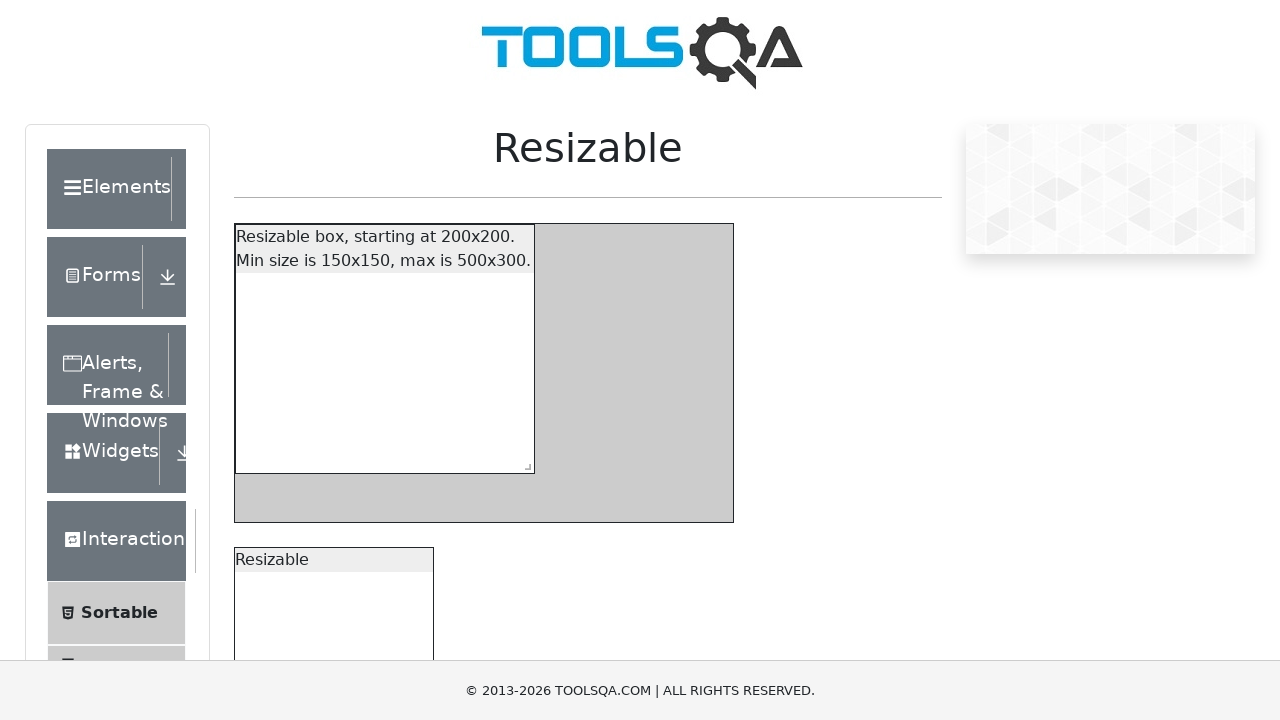

Waited 500ms for resize animation to complete
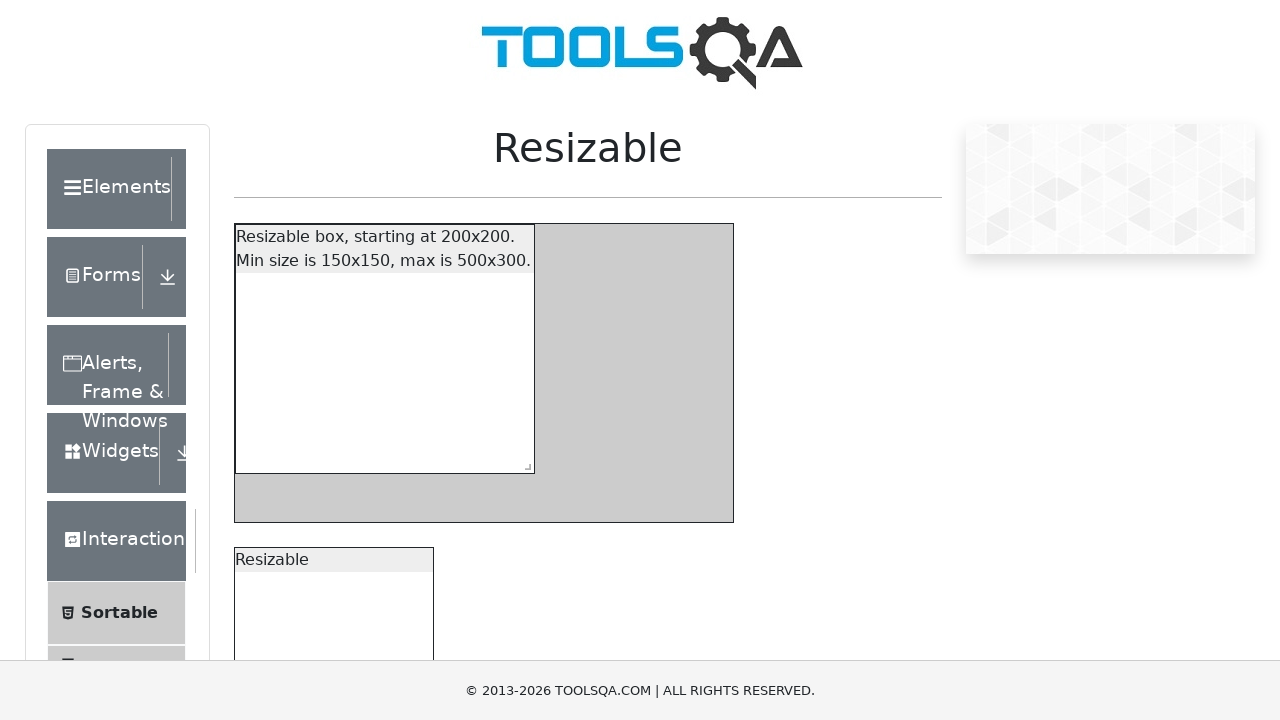

Retrieved updated bounding box dimensions of the resized element
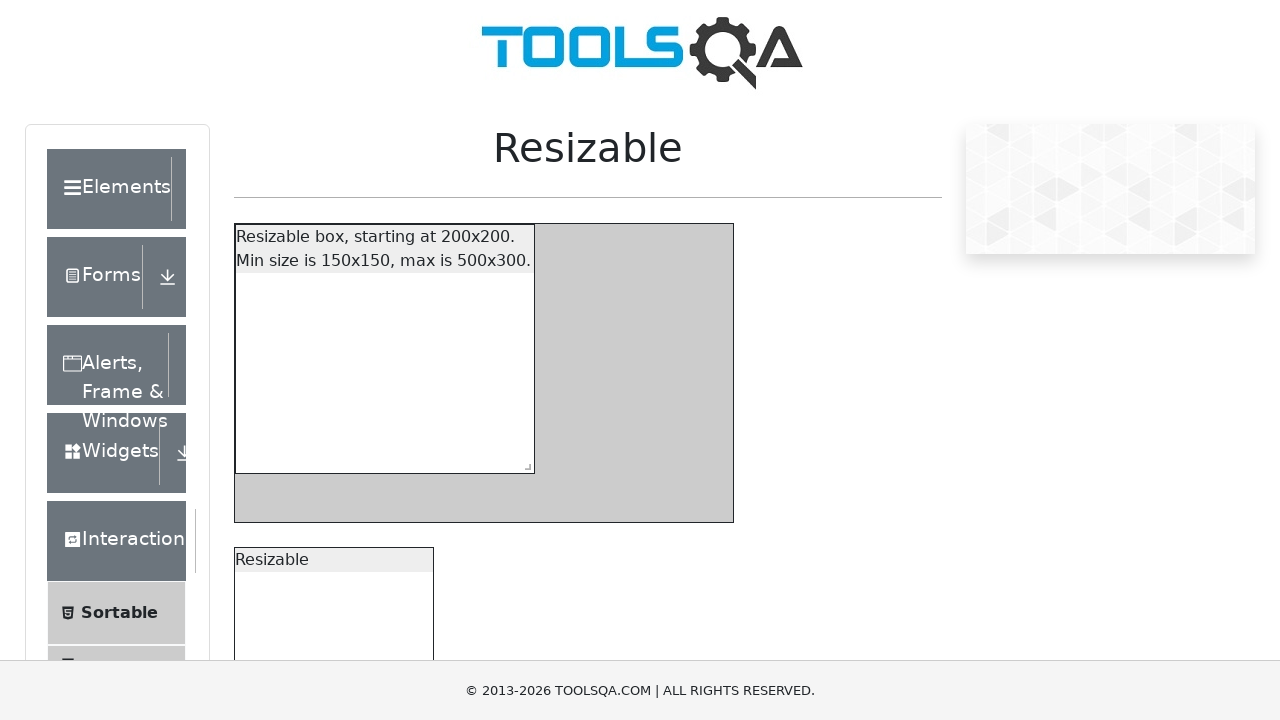

Verified box width increased to 300px (> 200px)
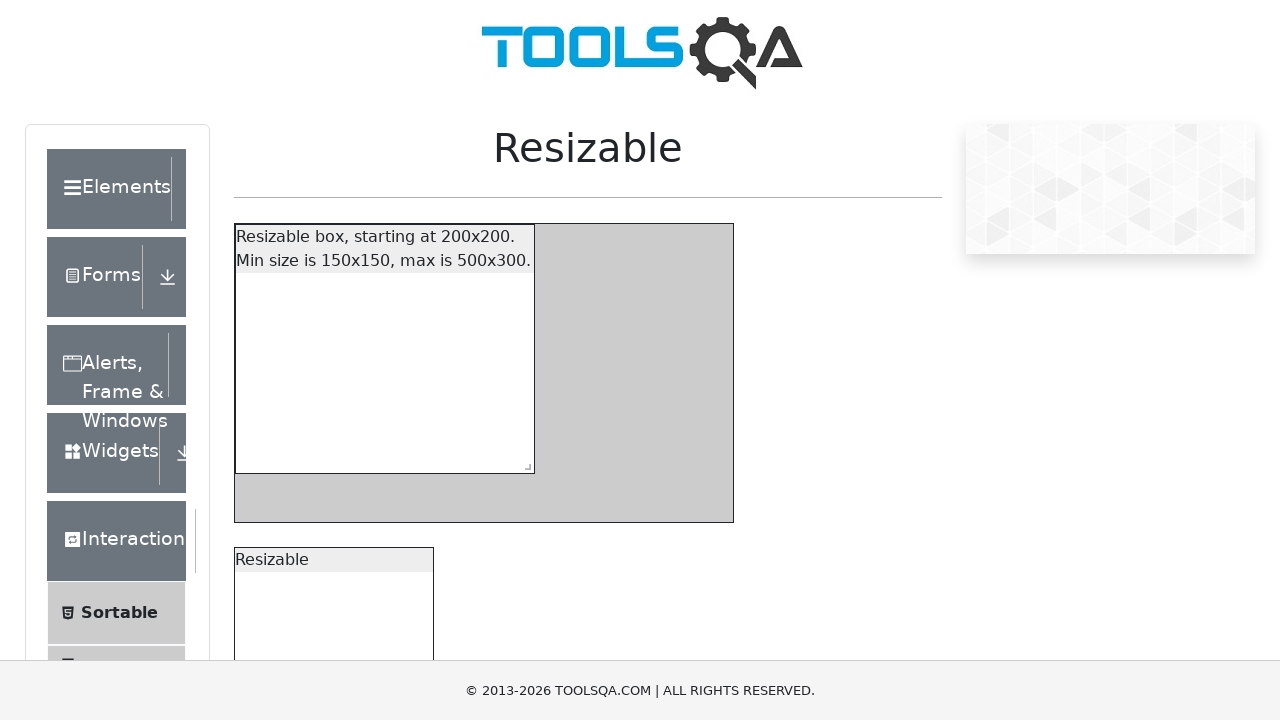

Verified box height increased to 250px (> 200px)
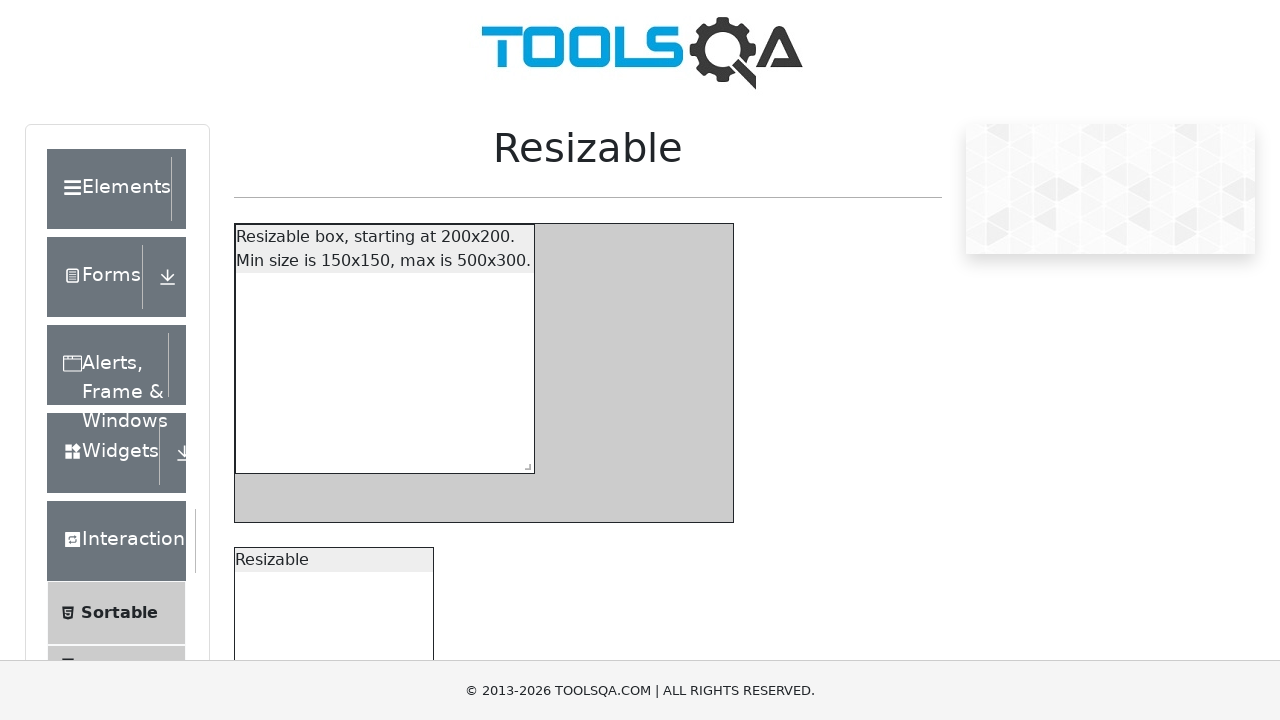

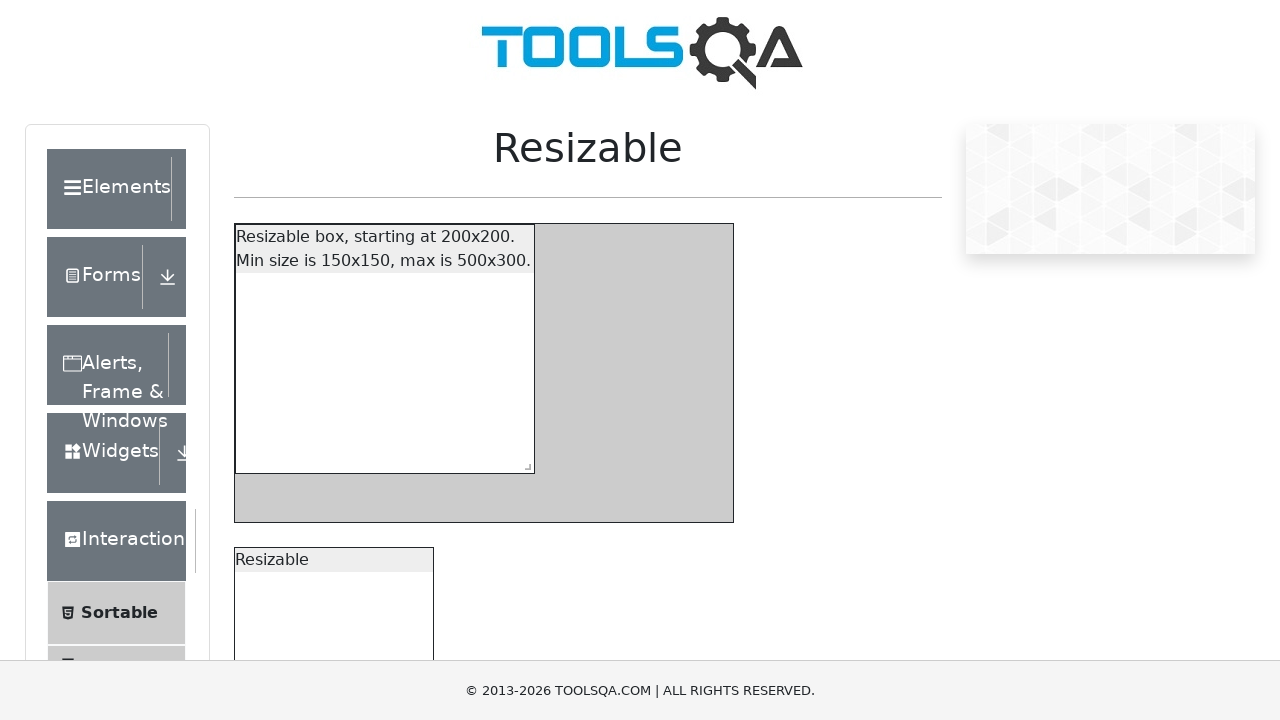